Tests a math calculation form by reading two numbers from the page, calculating their sum, selecting the result from a dropdown, and submitting the form

Starting URL: https://suninjuly.github.io/selects2.html

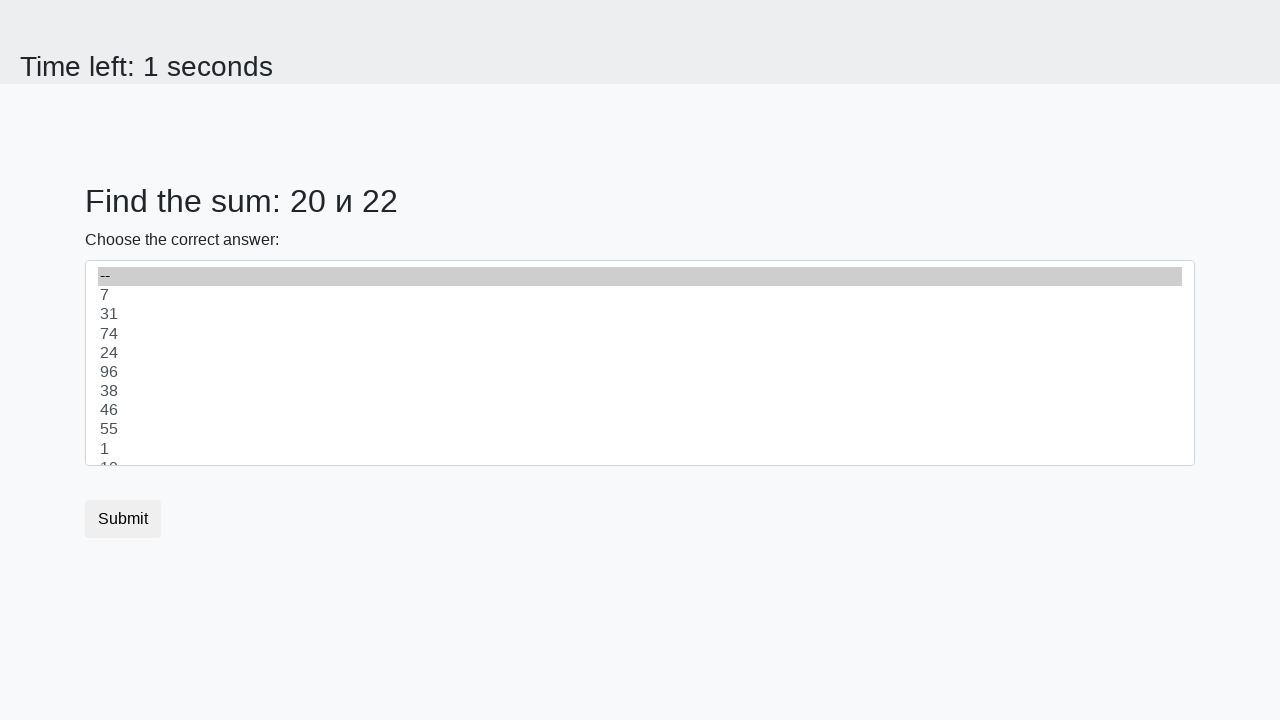

Read first number from page
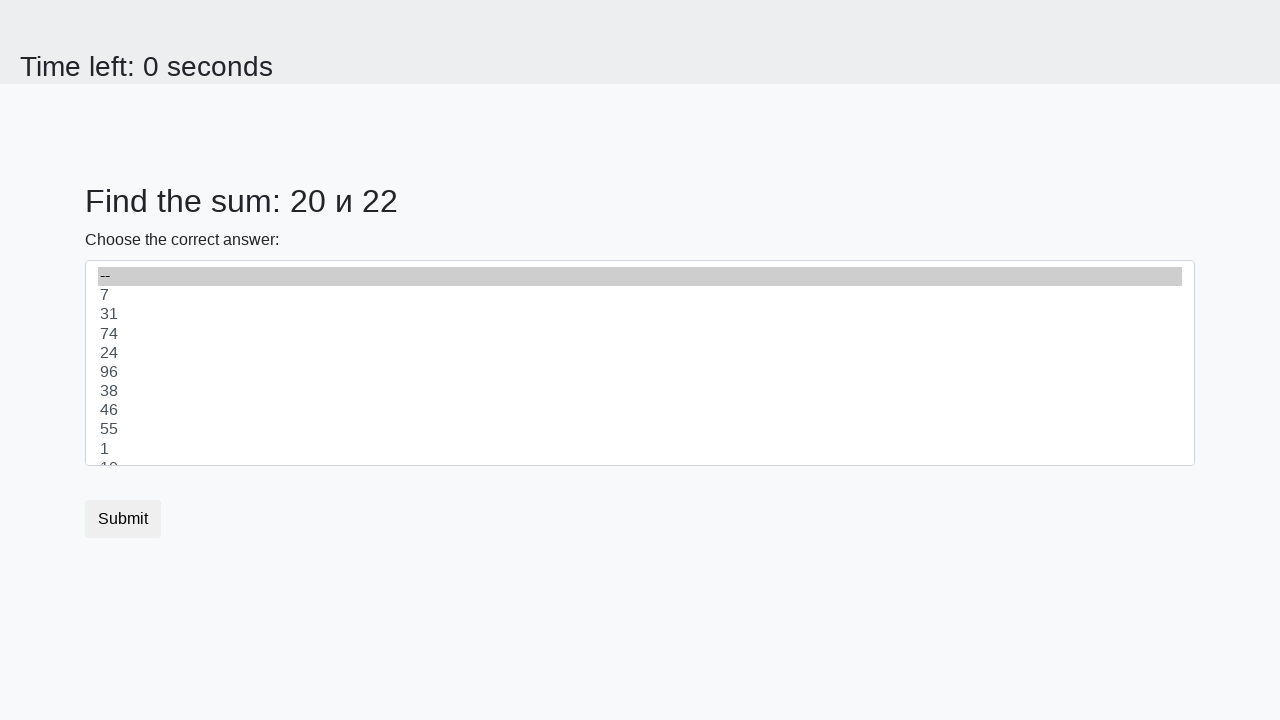

Read second number from page
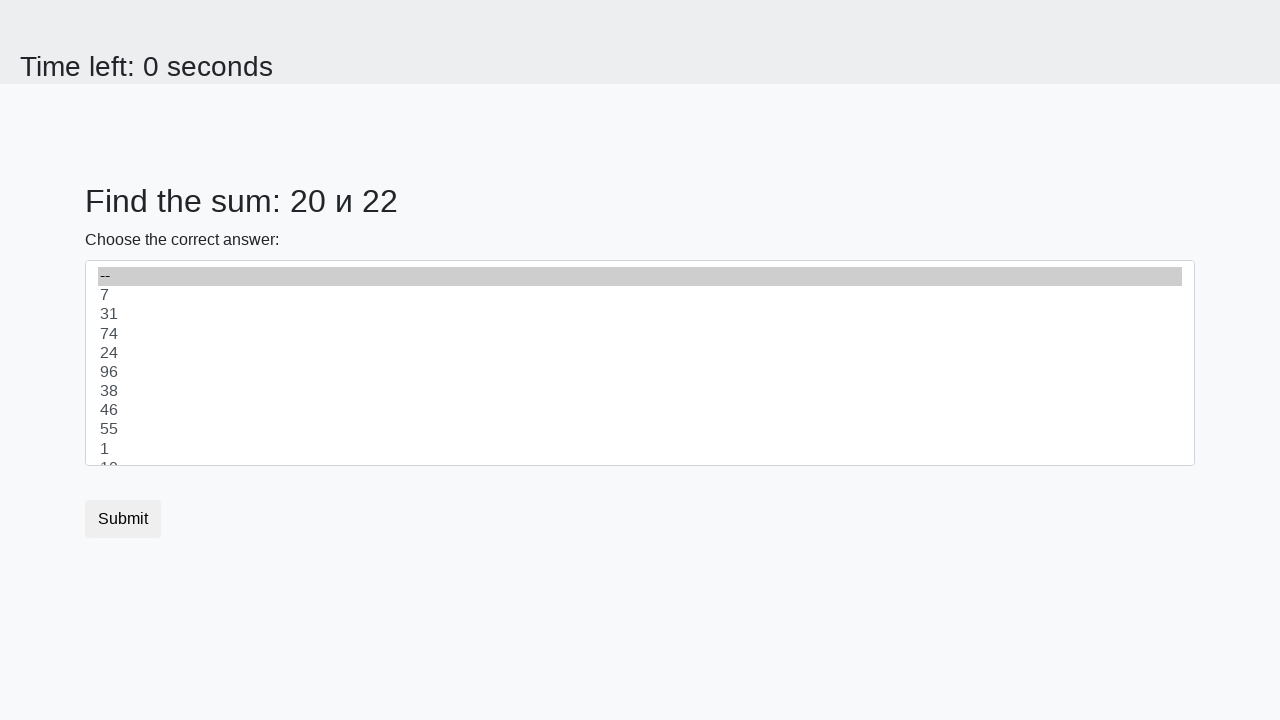

Calculated sum: 20 + 22 = 42
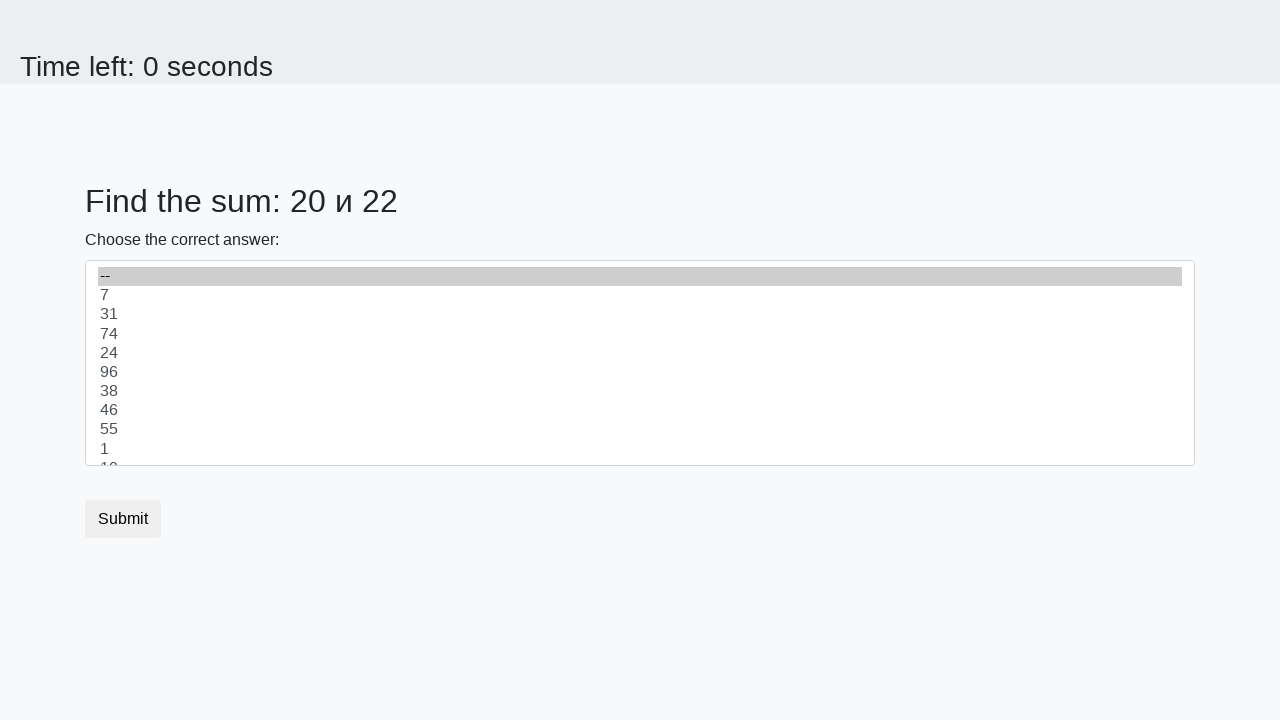

Selected calculated result (42) from dropdown on .custom-select
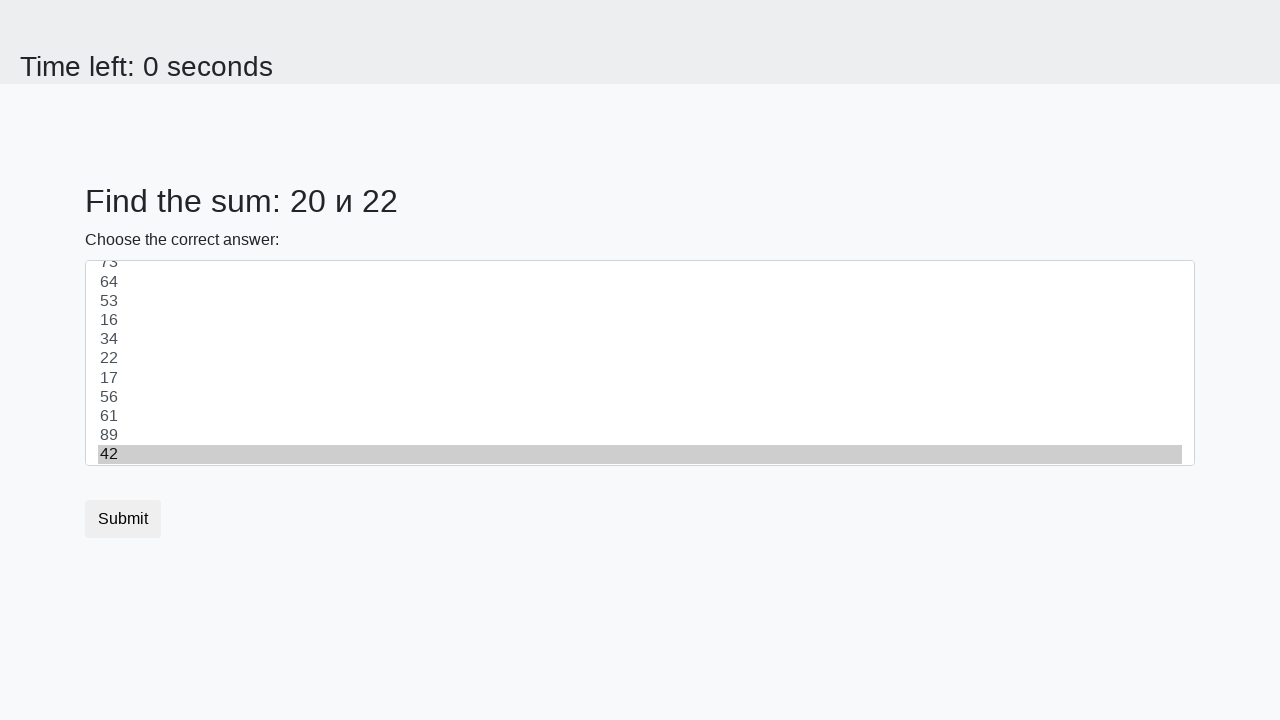

Clicked submit button to submit form at (123, 519) on [type='submit']
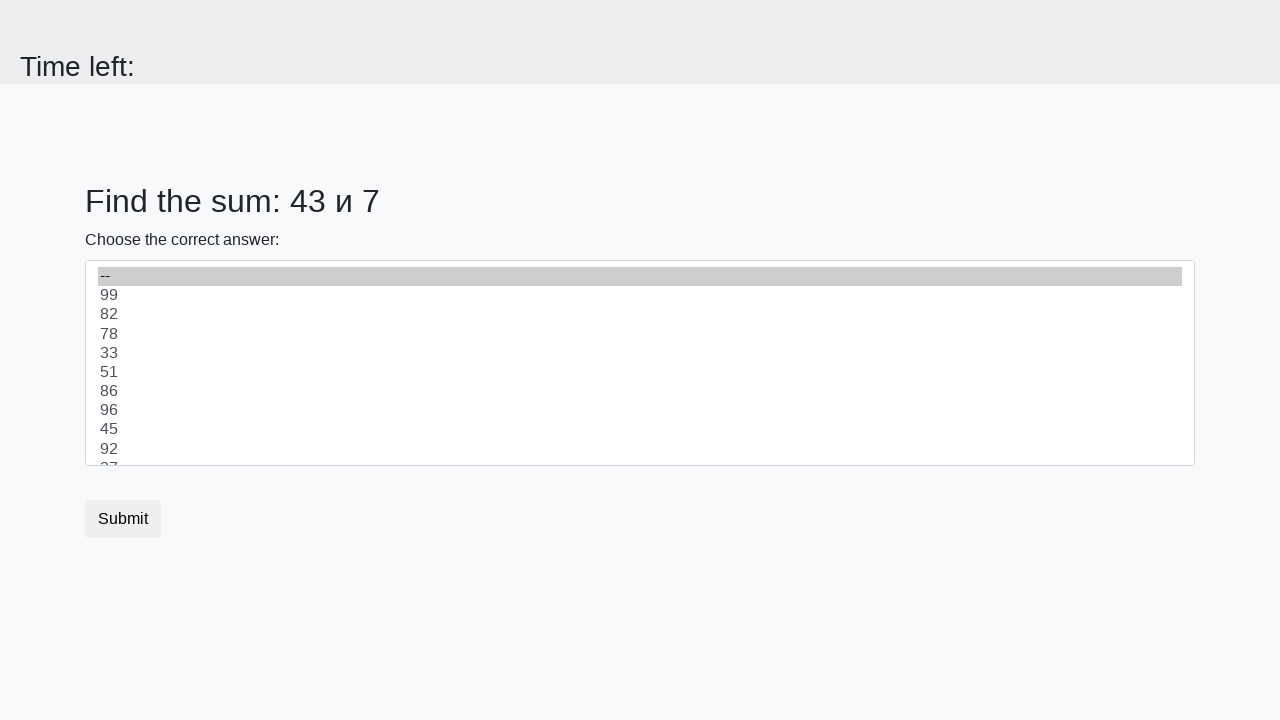

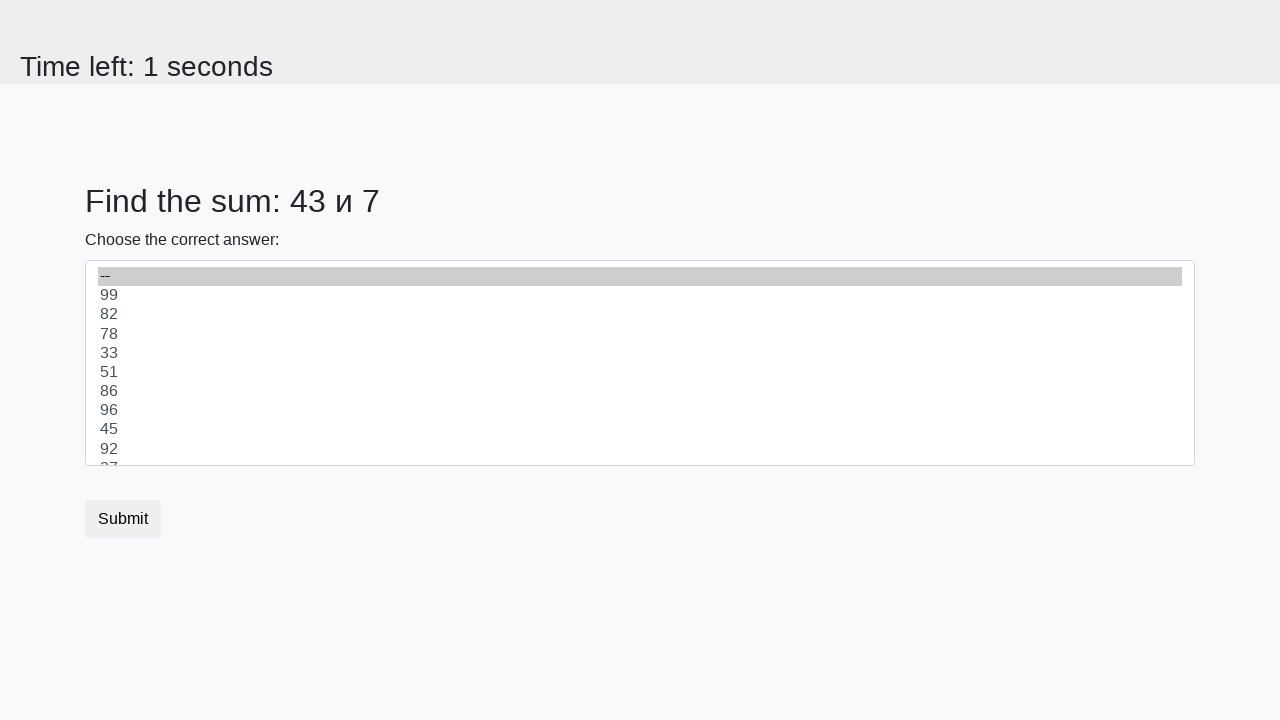